Tests file upload functionality by selecting a file and submitting the upload form

Starting URL: http://the-internet.herokuapp.com/upload

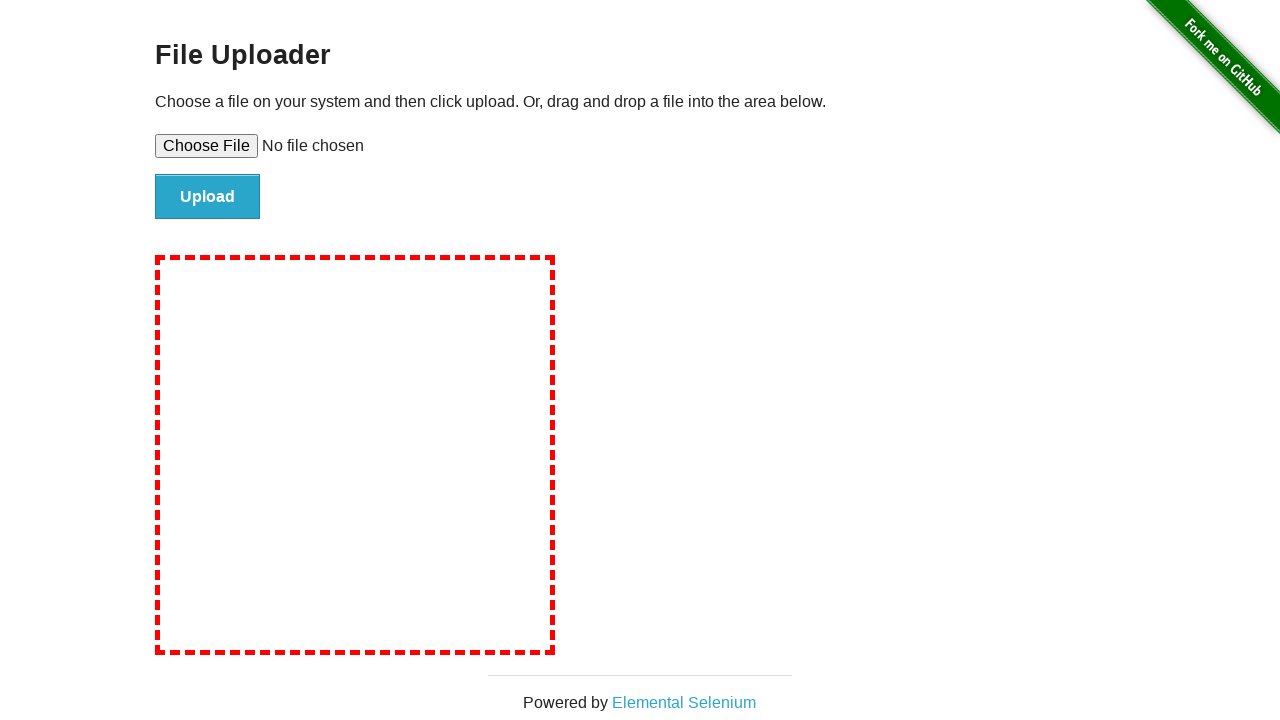

Selected file for upload
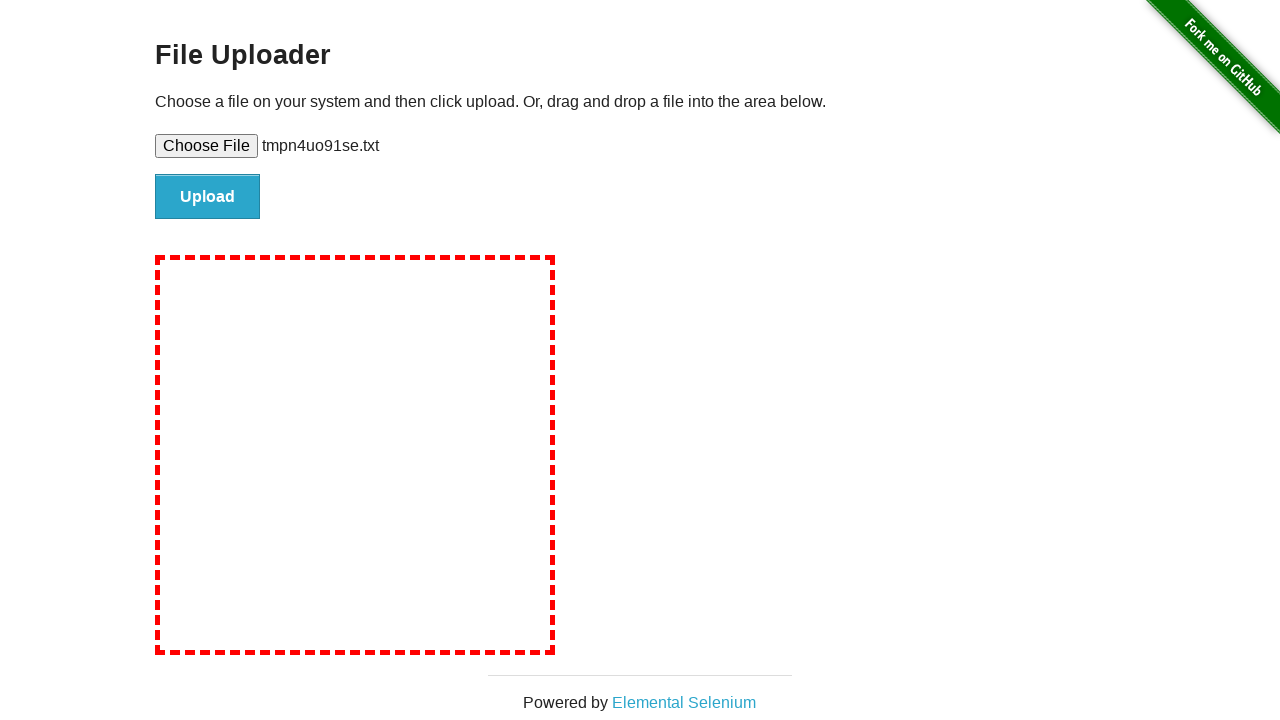

Clicked submit button to upload file at (208, 197) on #file-submit
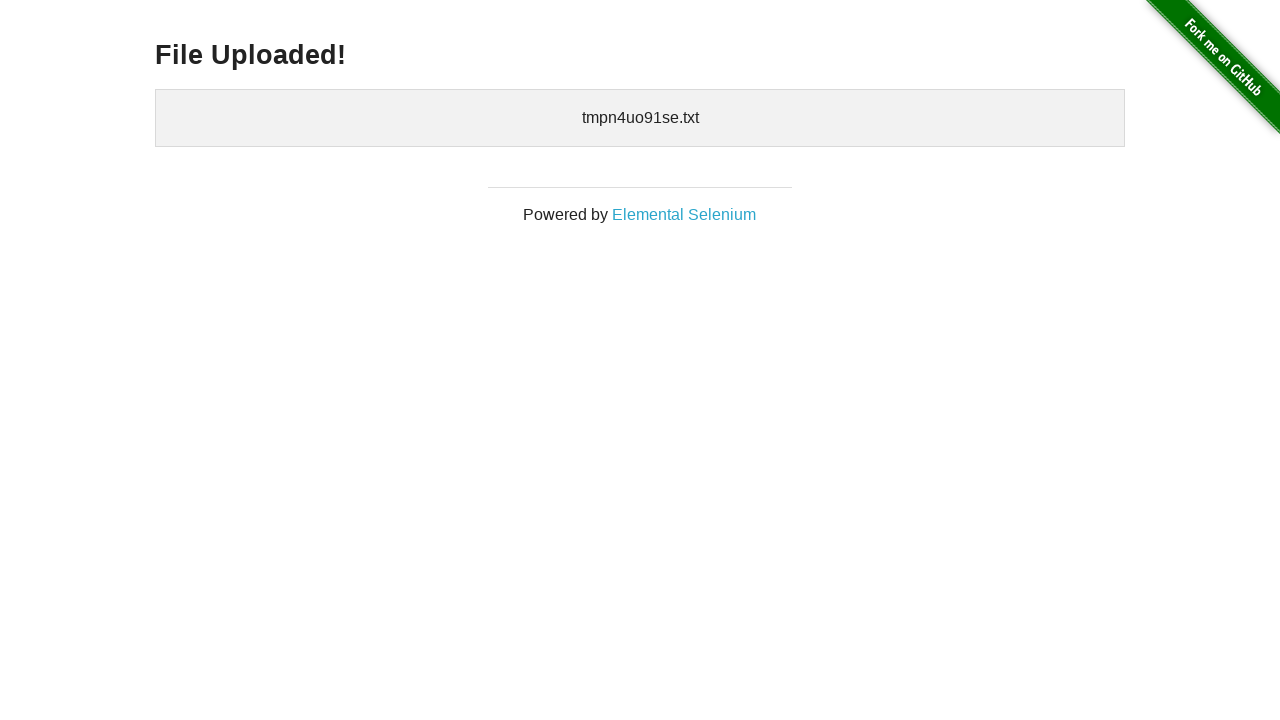

Upload confirmation appeared
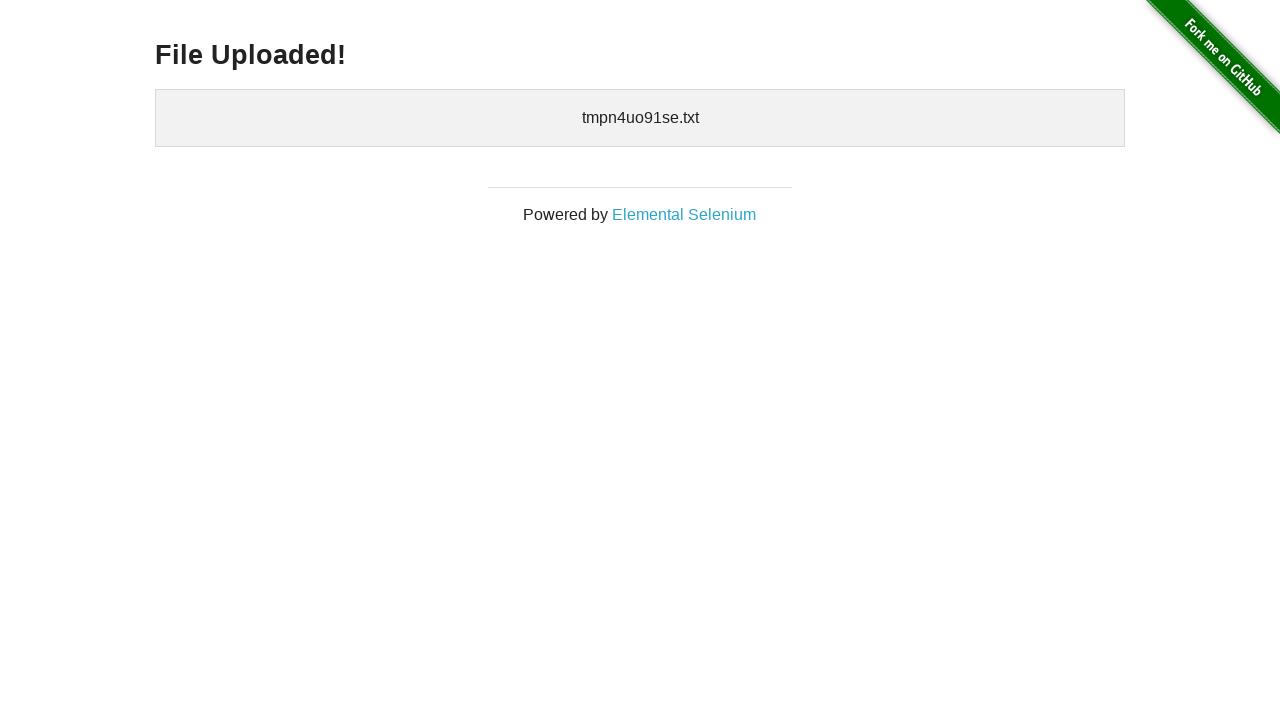

Cleaned up temporary file
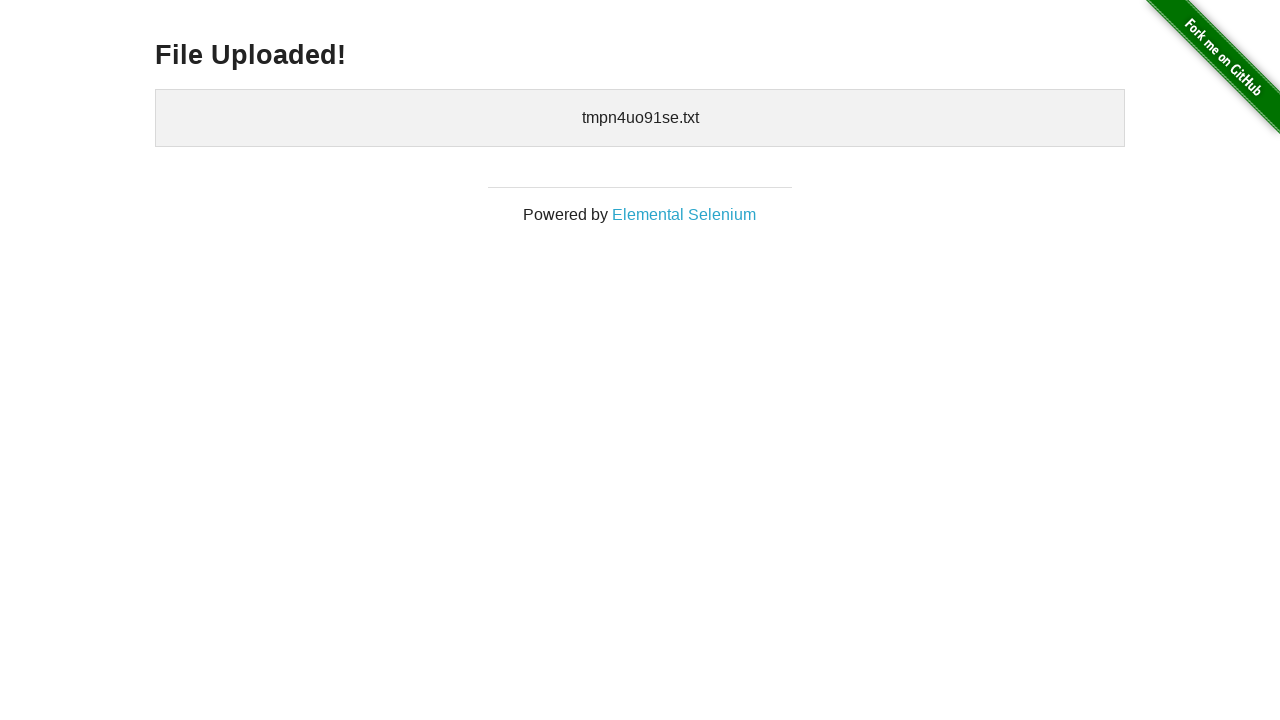

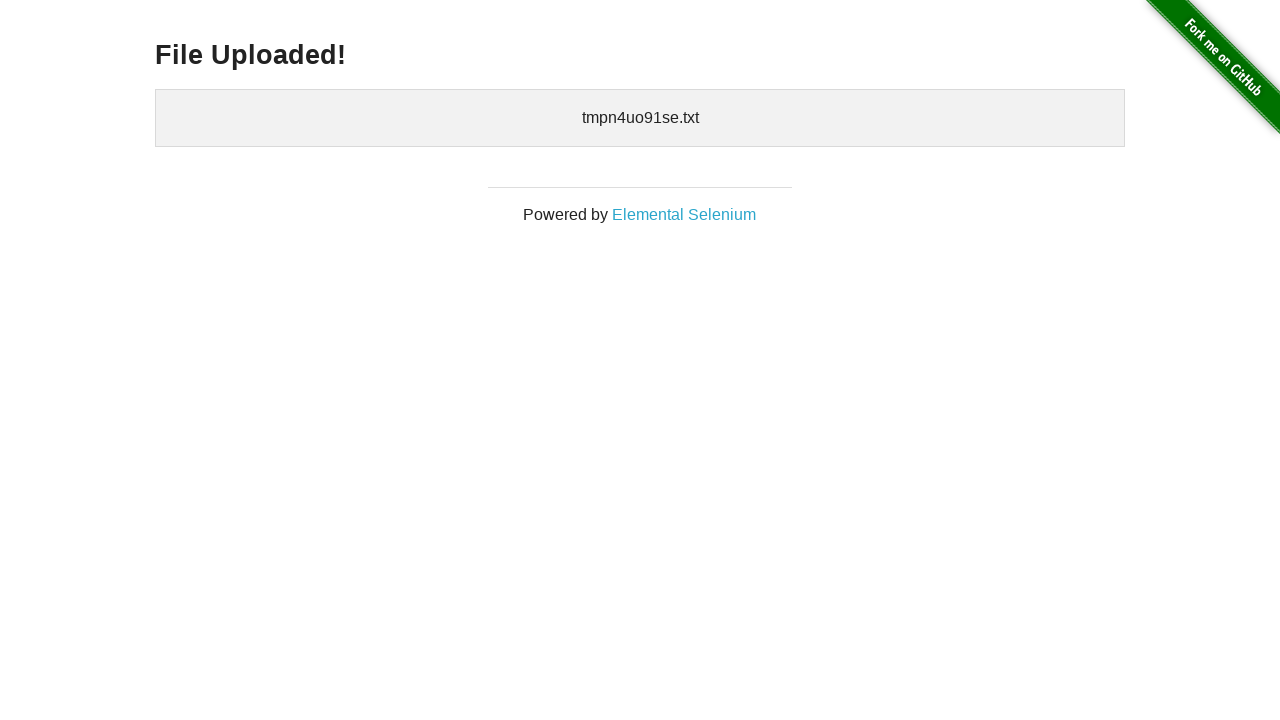